Tests login with invalid username and verifies the error message "Your username is invalid!" appears

Starting URL: http://the-internet.herokuapp.com/login

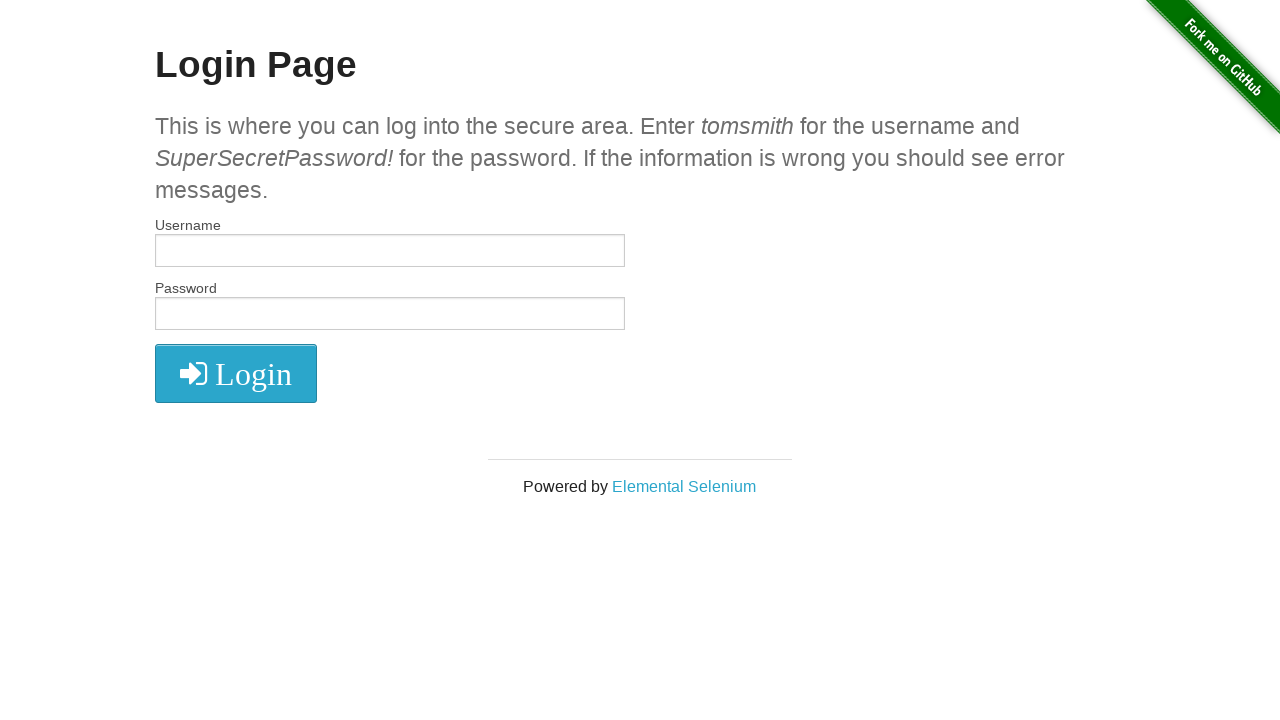

Filled username field with invalid username 'tomsmith1' on input#username
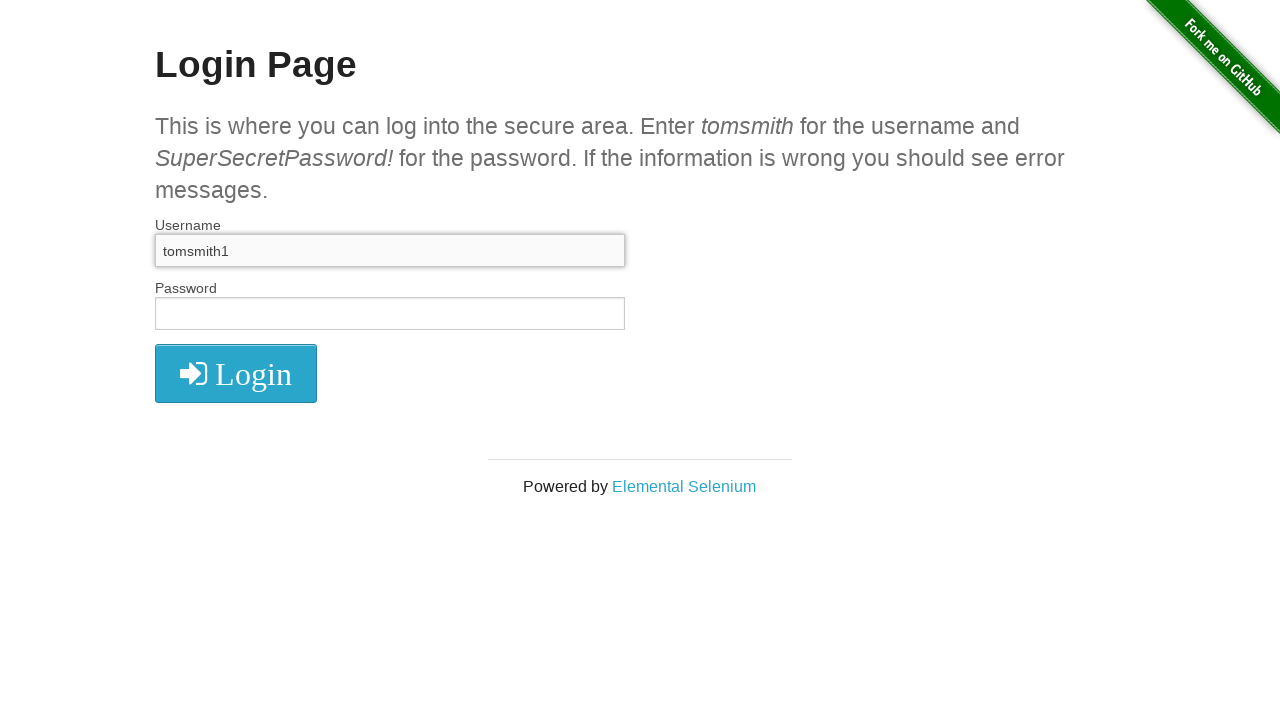

Filled password field with 'SuperSecretPassword!' on input[name='password']
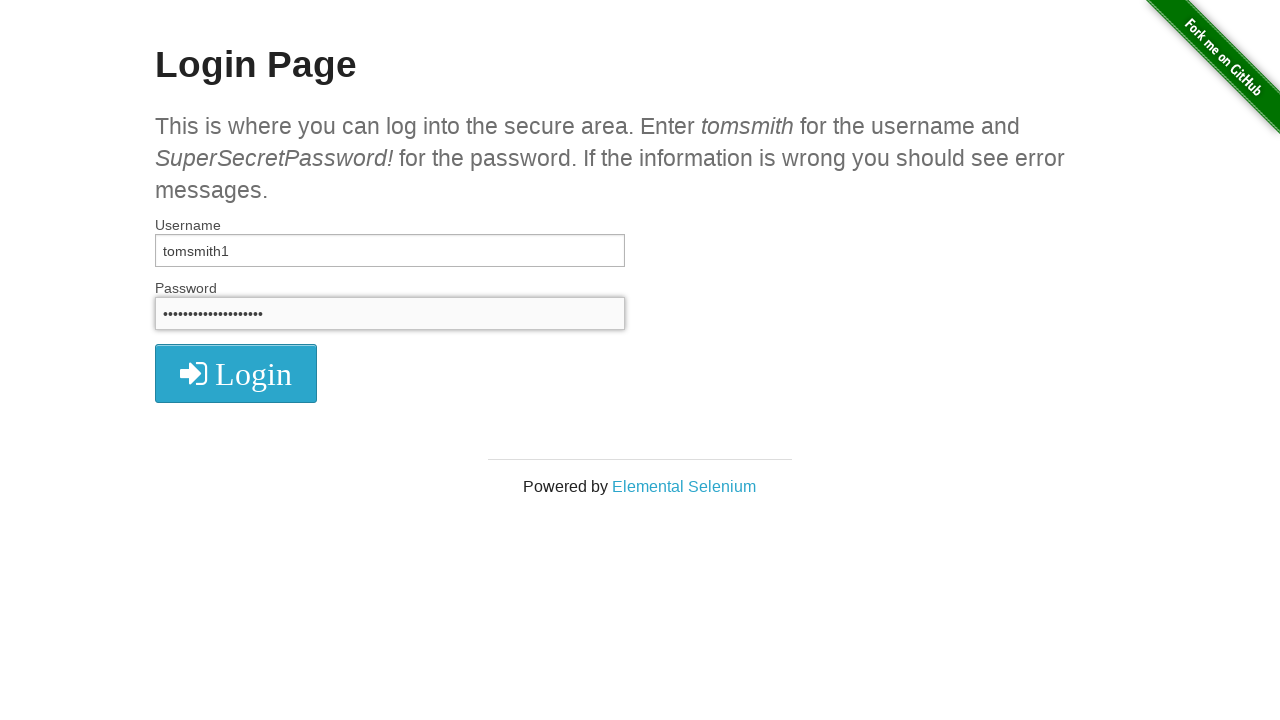

Clicked login button at (236, 374) on i.fa.fa-2x.fa-sign-in
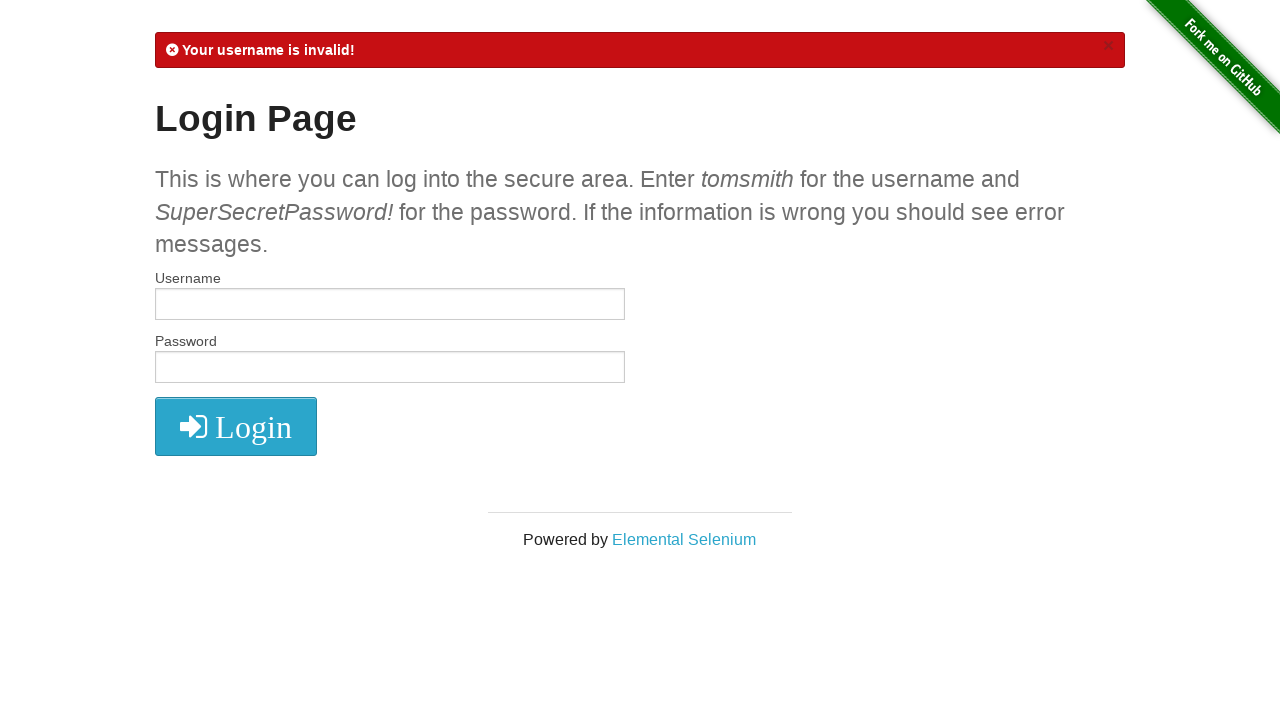

Error message 'Your username is invalid!' appeared
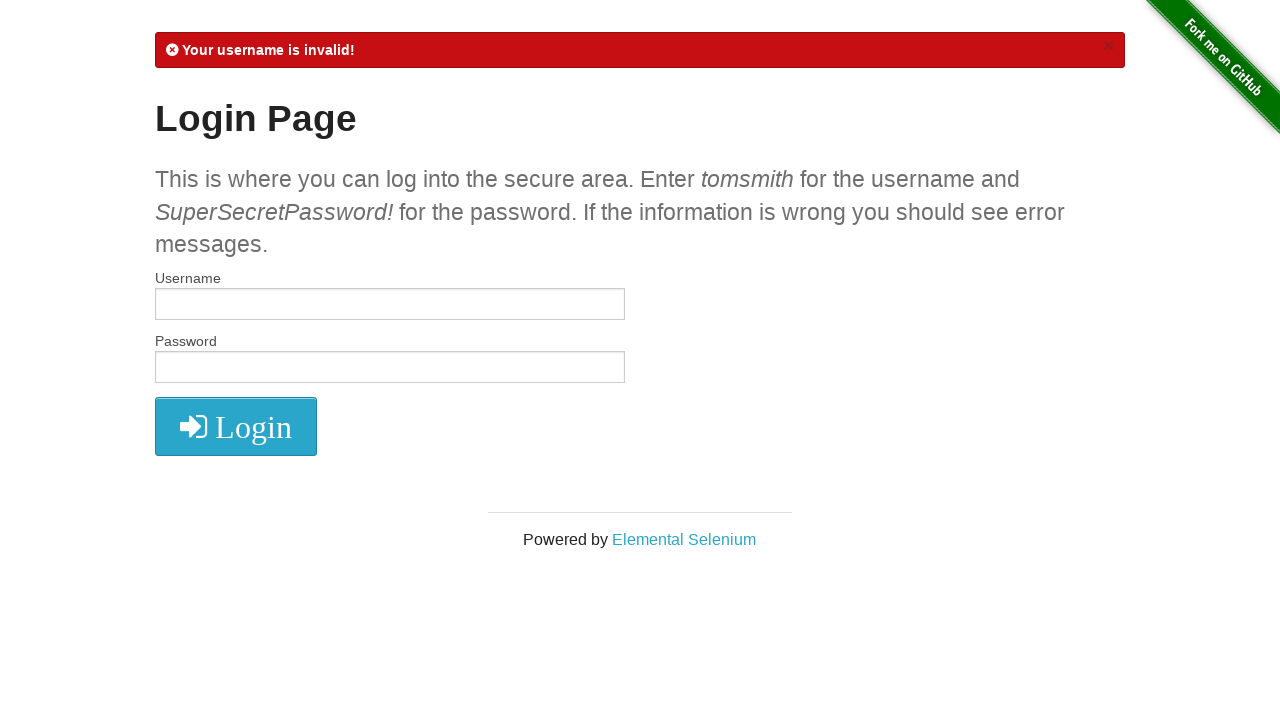

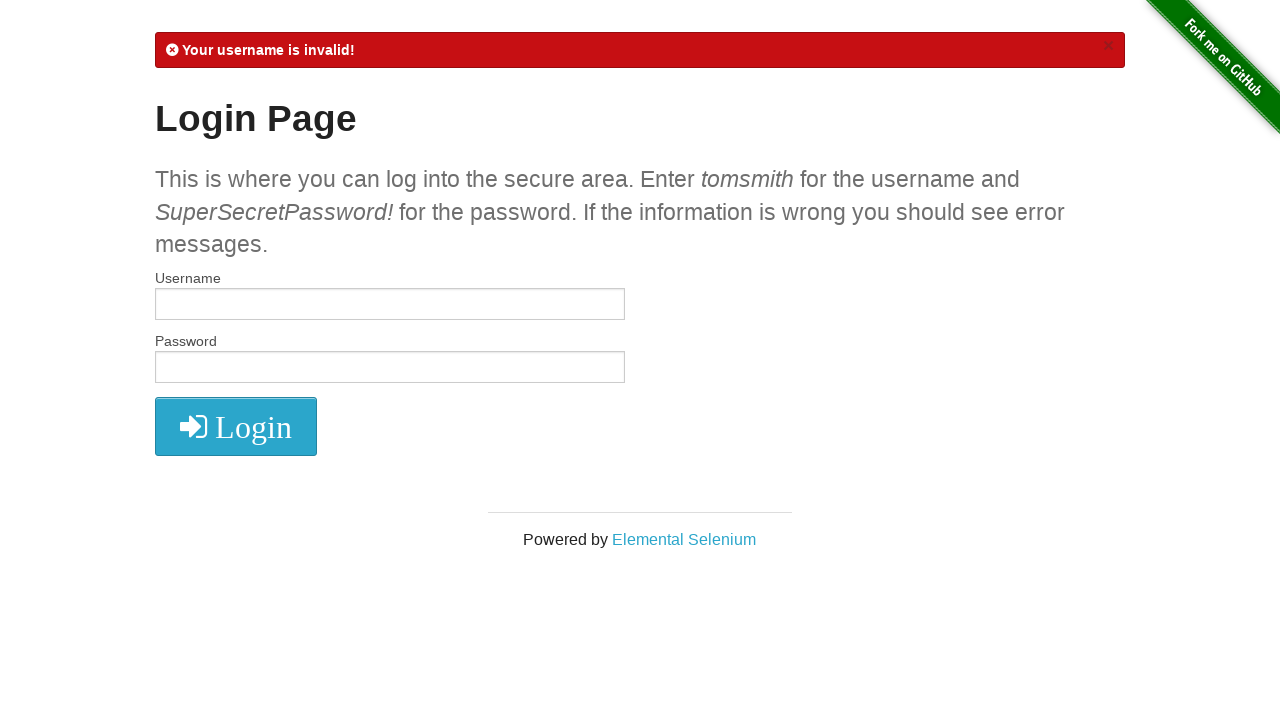